Tests drag and drop functionality by dragging a draggable element and dropping it onto a target droppable element

Starting URL: https://testautomationpractice.blogspot.com/

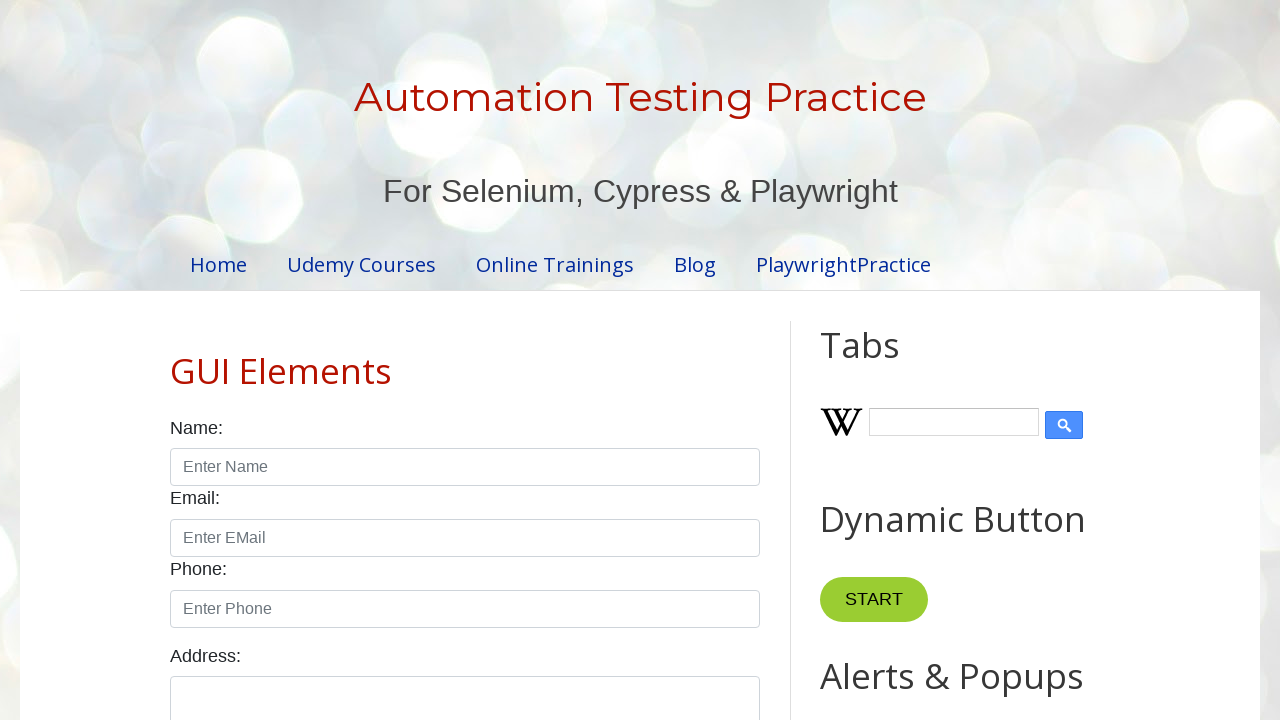

Located the draggable source element
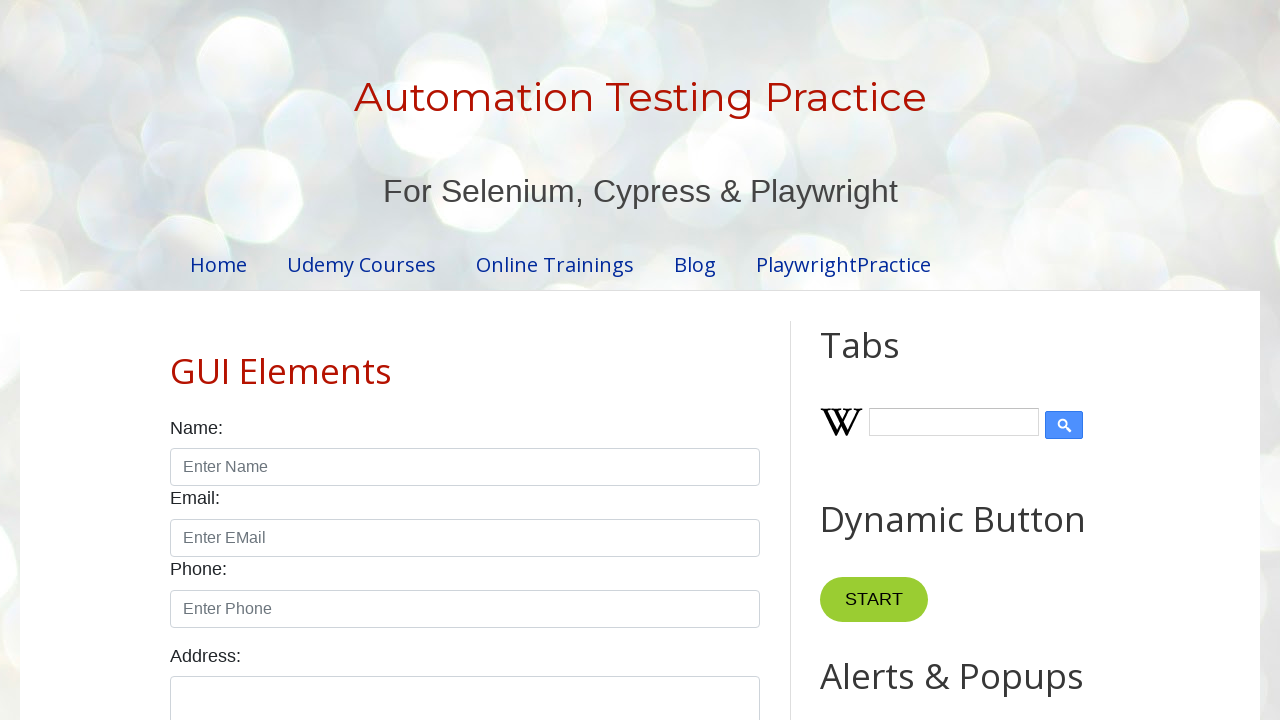

Located the droppable target element
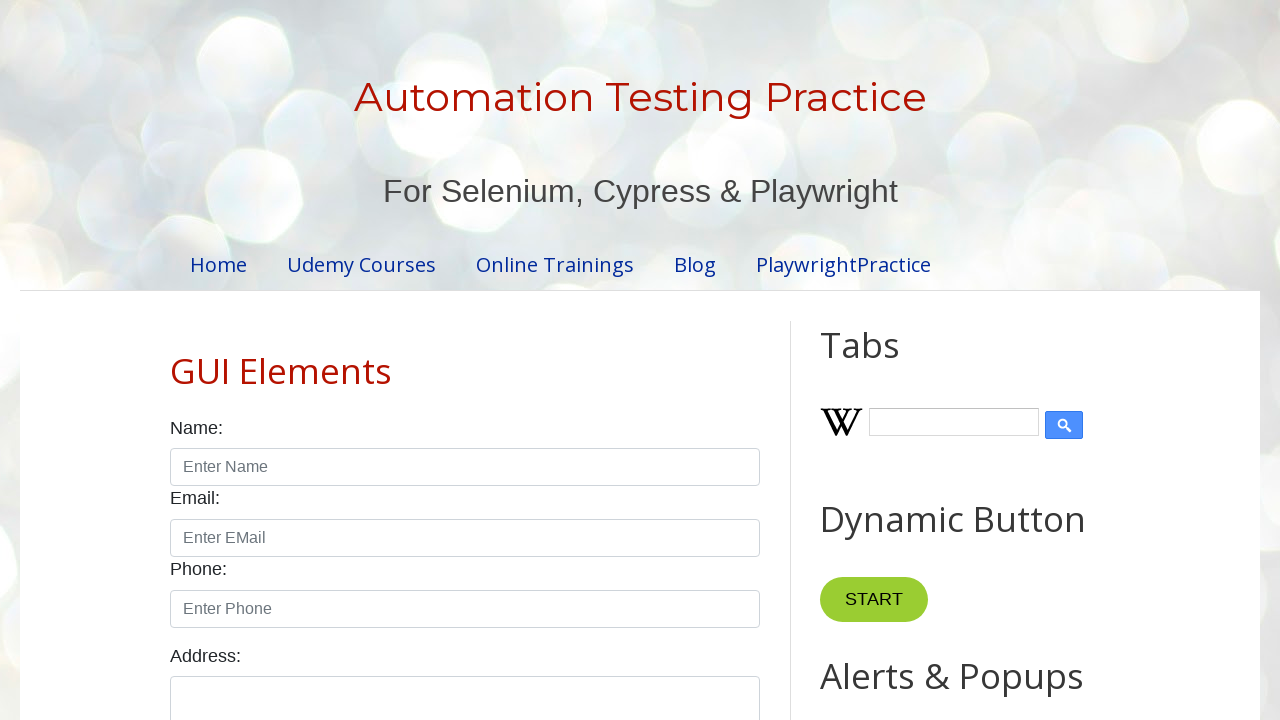

Dragged the source element and dropped it onto the target element at (1015, 386)
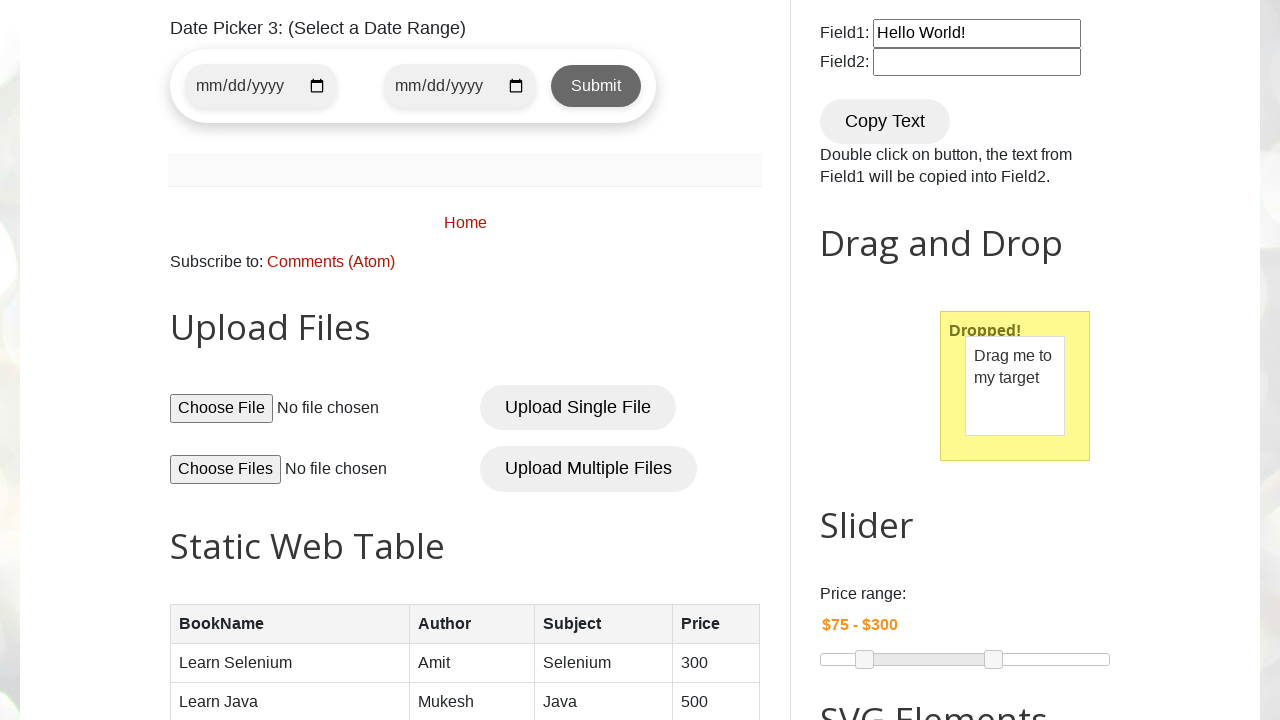

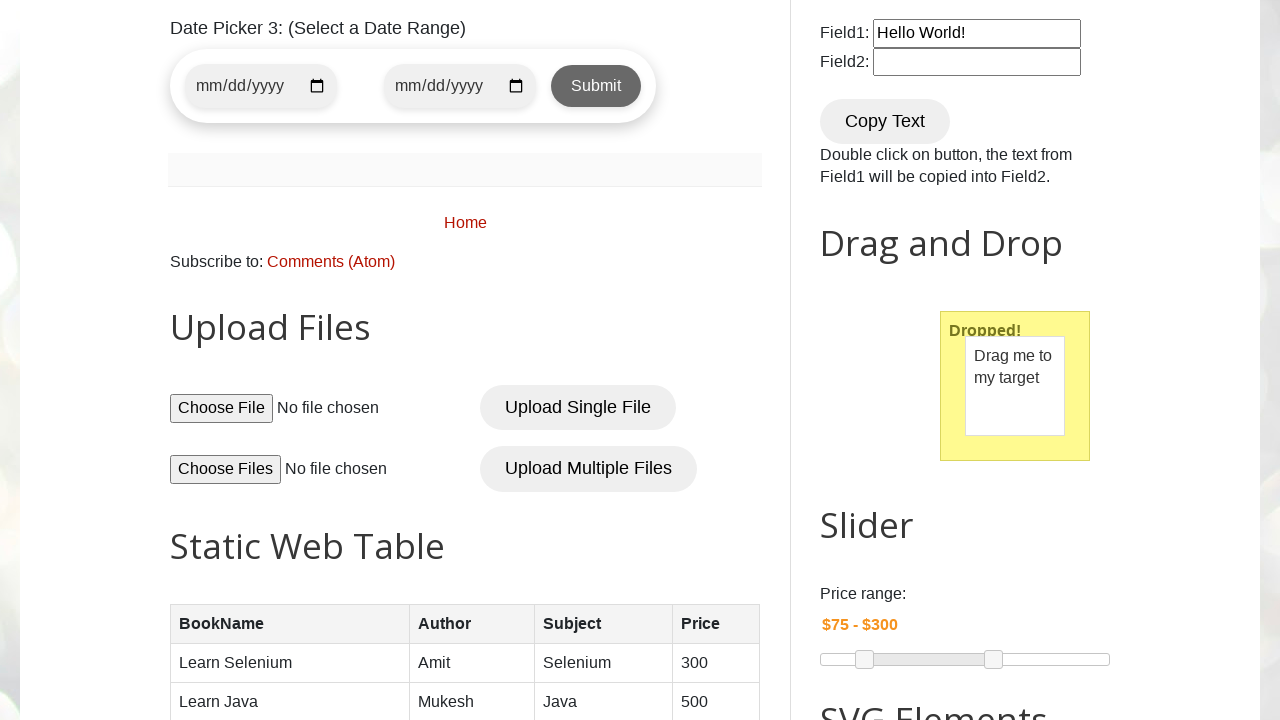